Tests OYO Rooms calendar date picker functionality by selecting a future date that is 9 months from the current date

Starting URL: https://www.oyorooms.com/

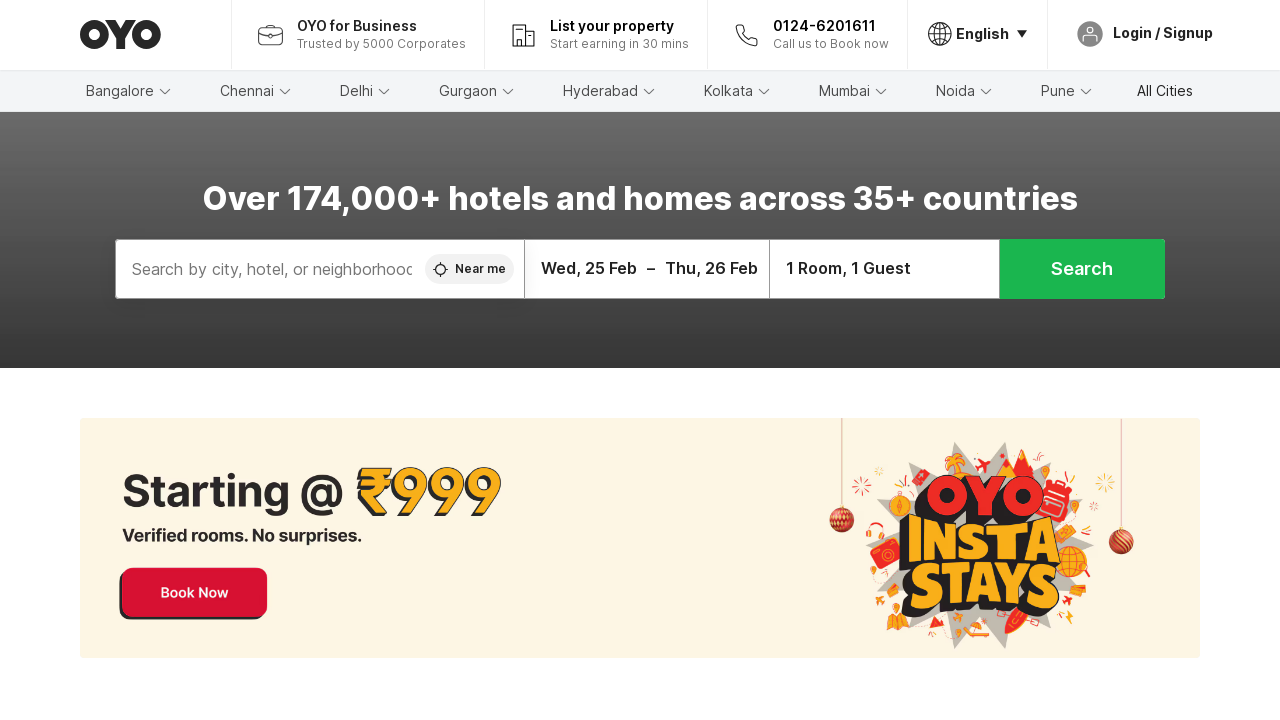

Clicked date picker to open calendar at (589, 269) on .datePickerDesktop__checkInOutText
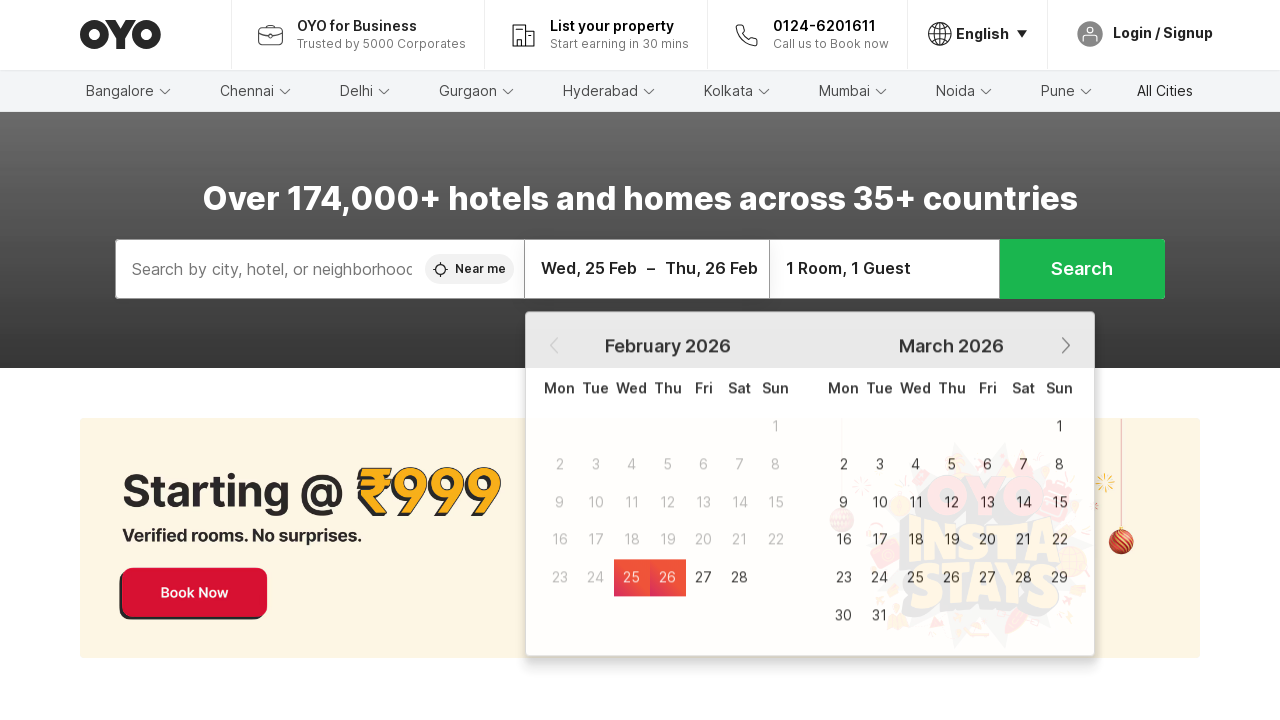

Navigated to next month in calendar at (1066, 340) on xpath=//div[contains(@class,'PaginationArrowIcon--next')]
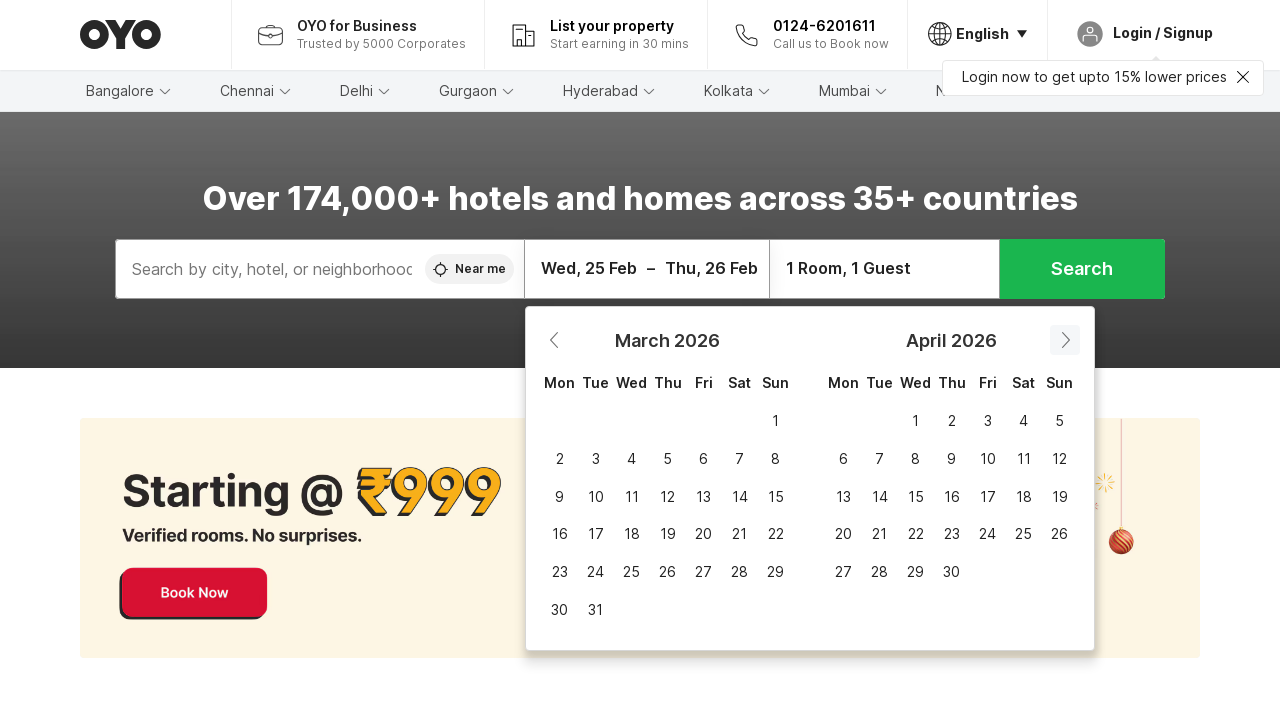

Navigated to next month in calendar at (1066, 340) on xpath=//div[contains(@class,'PaginationArrowIcon--next')]
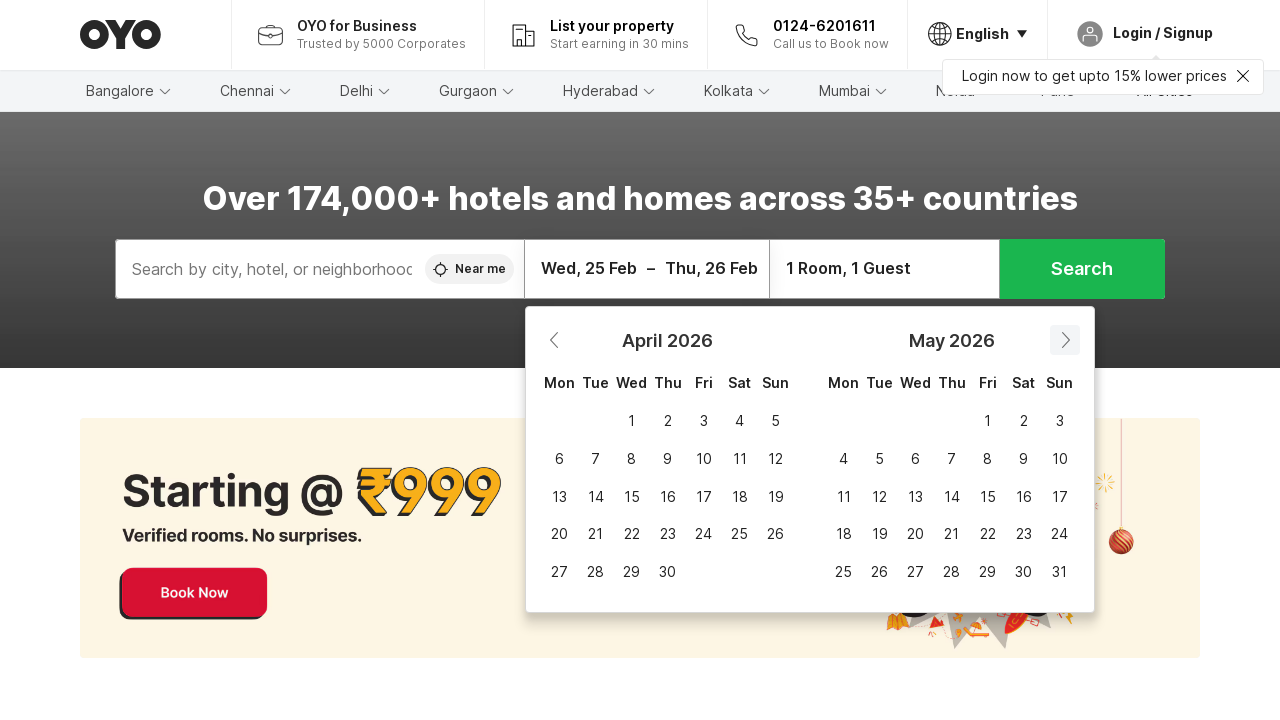

Navigated to next month in calendar at (1066, 340) on xpath=//div[contains(@class,'PaginationArrowIcon--next')]
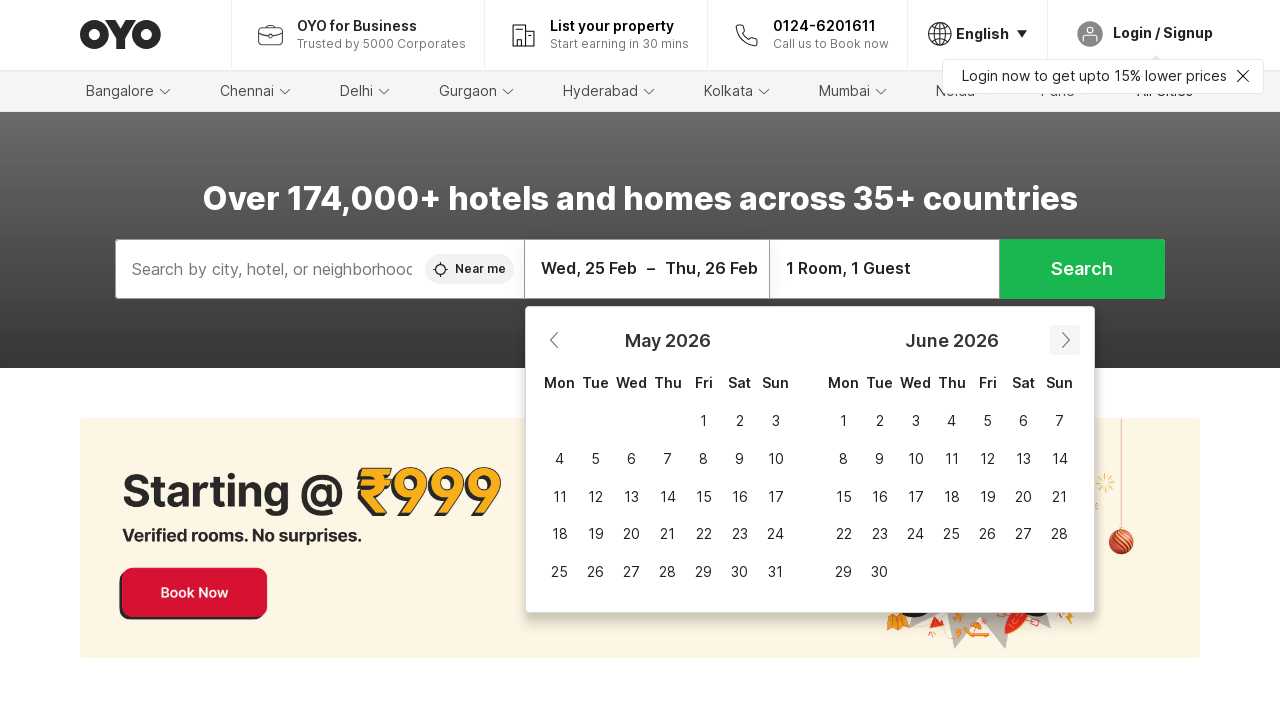

Navigated to next month in calendar at (1066, 340) on xpath=//div[contains(@class,'PaginationArrowIcon--next')]
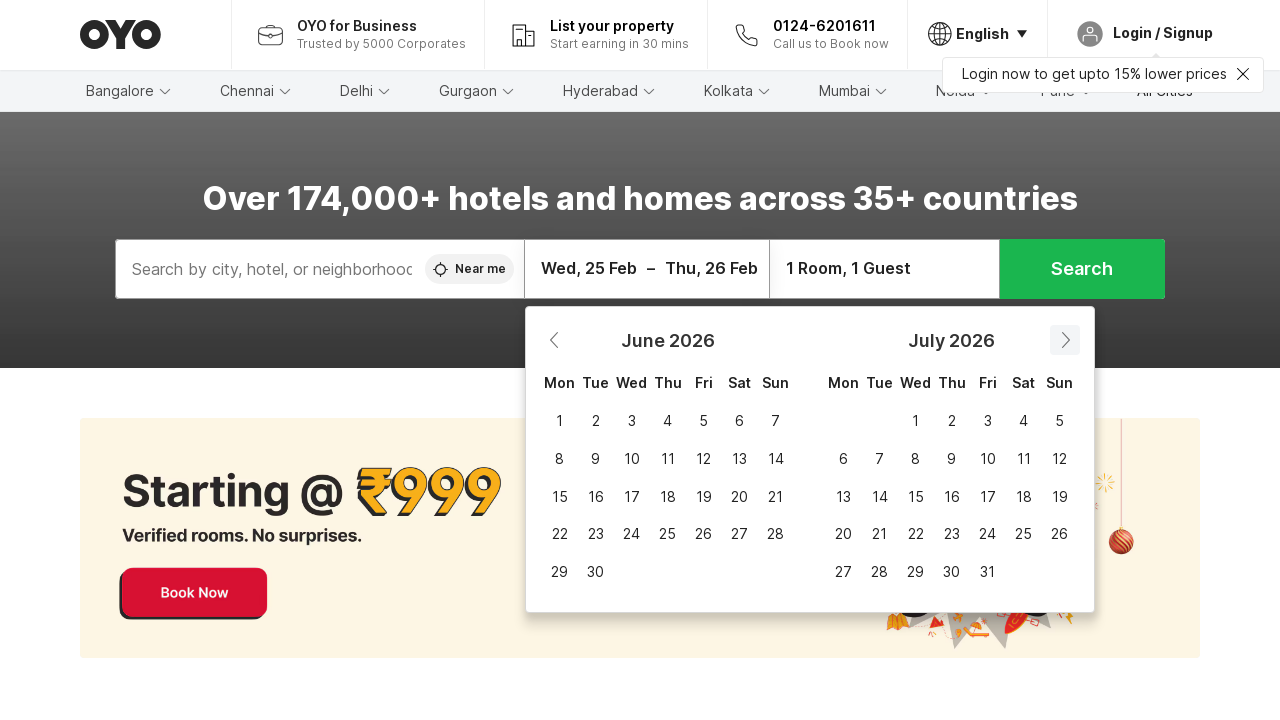

Navigated to next month in calendar at (1066, 340) on xpath=//div[contains(@class,'PaginationArrowIcon--next')]
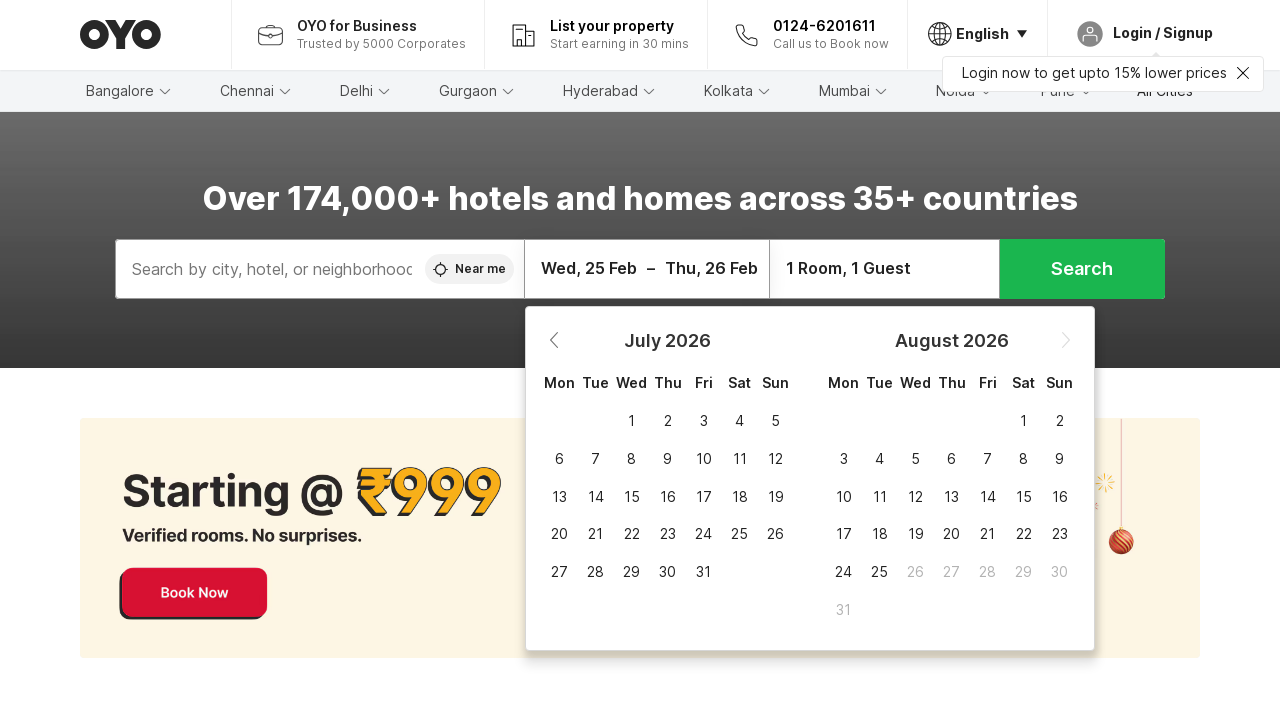

Navigated to next month in calendar at (1066, 340) on xpath=//div[contains(@class,'PaginationArrowIcon--next')]
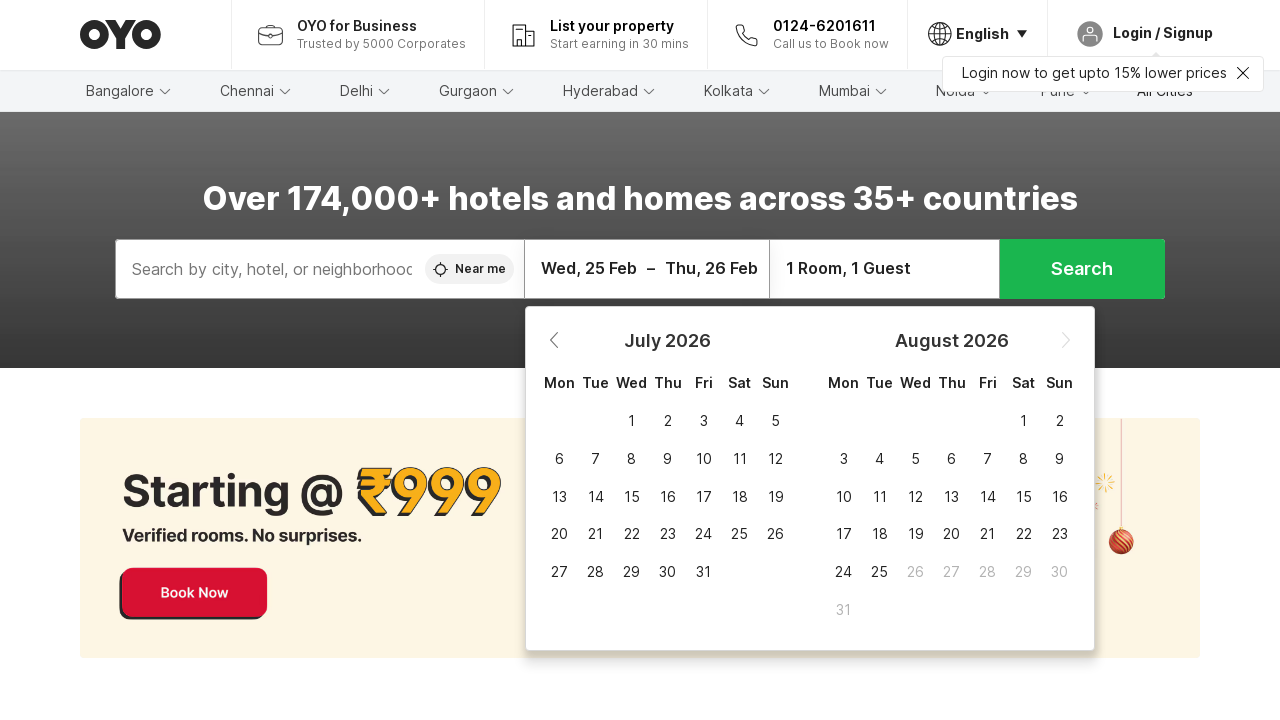

Navigated to next month in calendar at (1066, 340) on xpath=//div[contains(@class,'PaginationArrowIcon--next')]
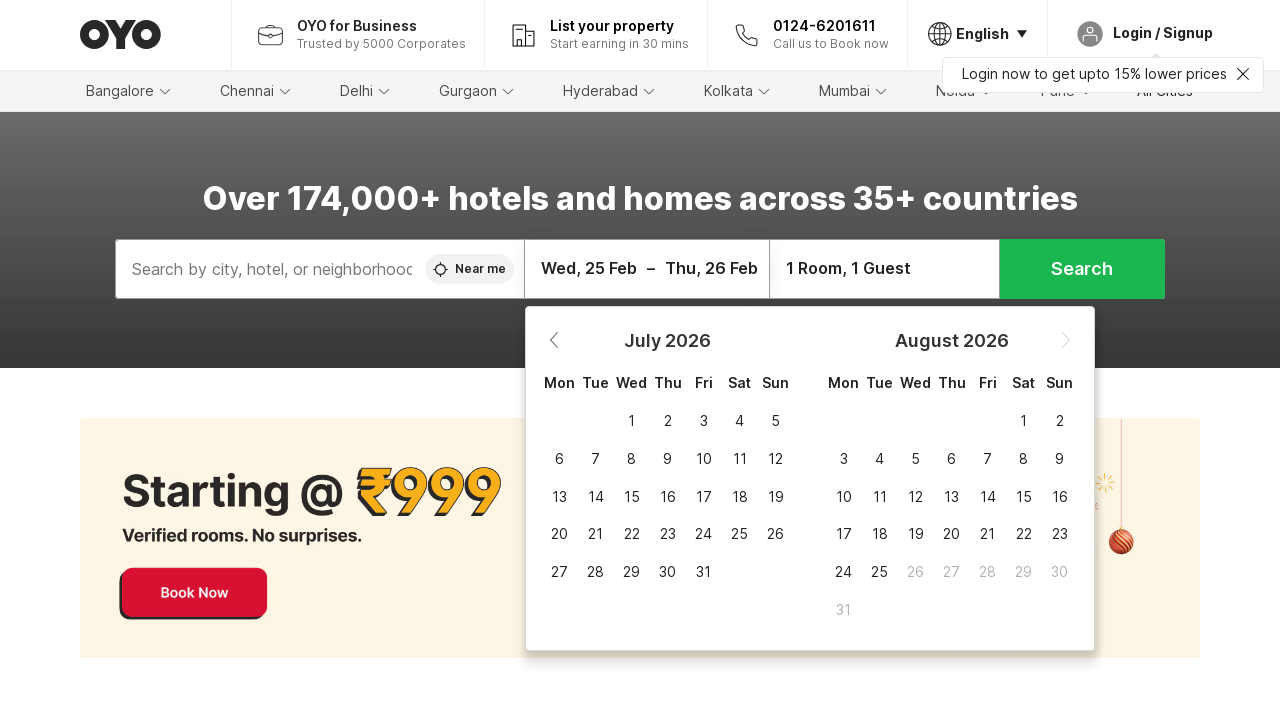

Navigated to next month in calendar at (1066, 340) on xpath=//div[contains(@class,'PaginationArrowIcon--next')]
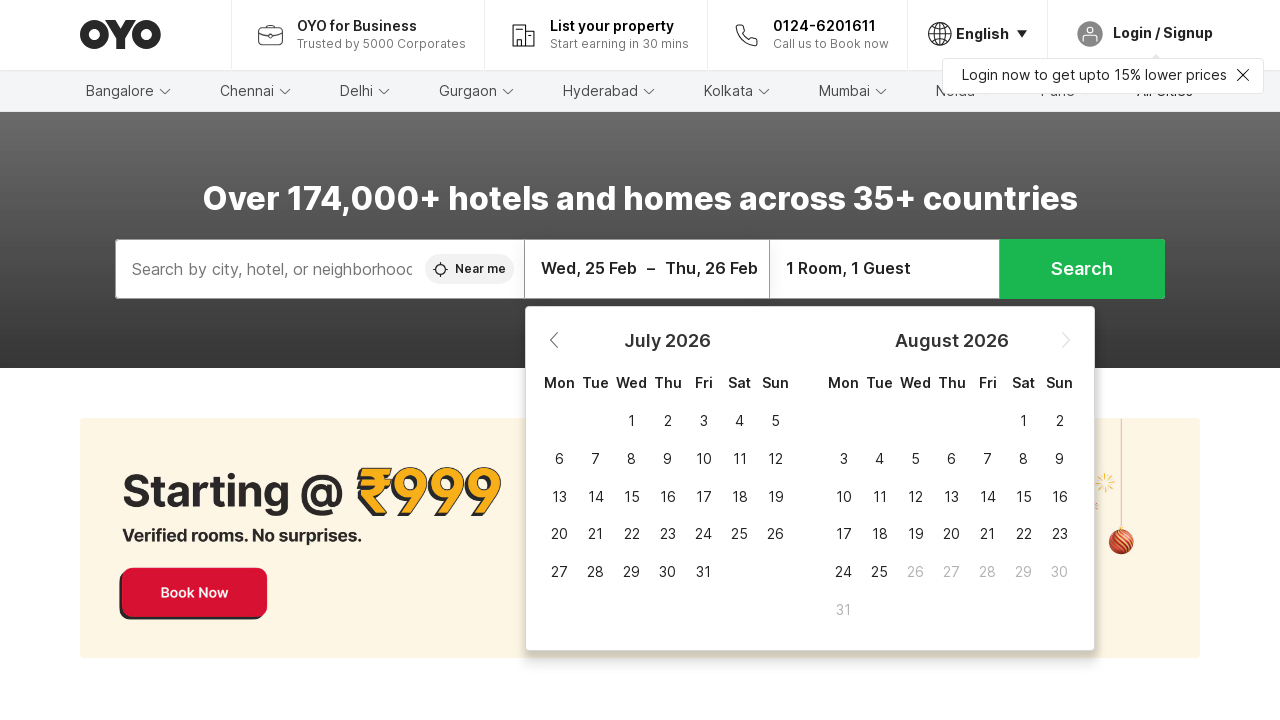

Navigated to next month in calendar at (1066, 340) on xpath=//div[contains(@class,'PaginationArrowIcon--next')]
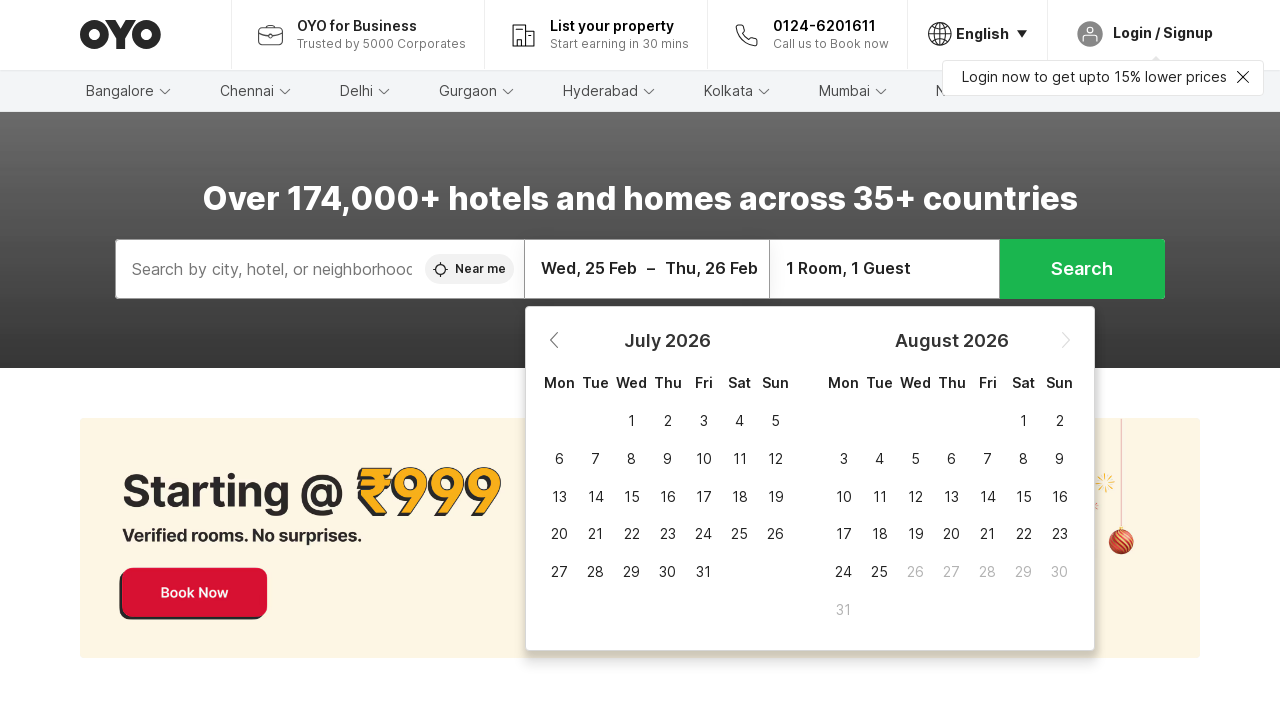

Navigated to next month in calendar at (1066, 340) on xpath=//div[contains(@class,'PaginationArrowIcon--next')]
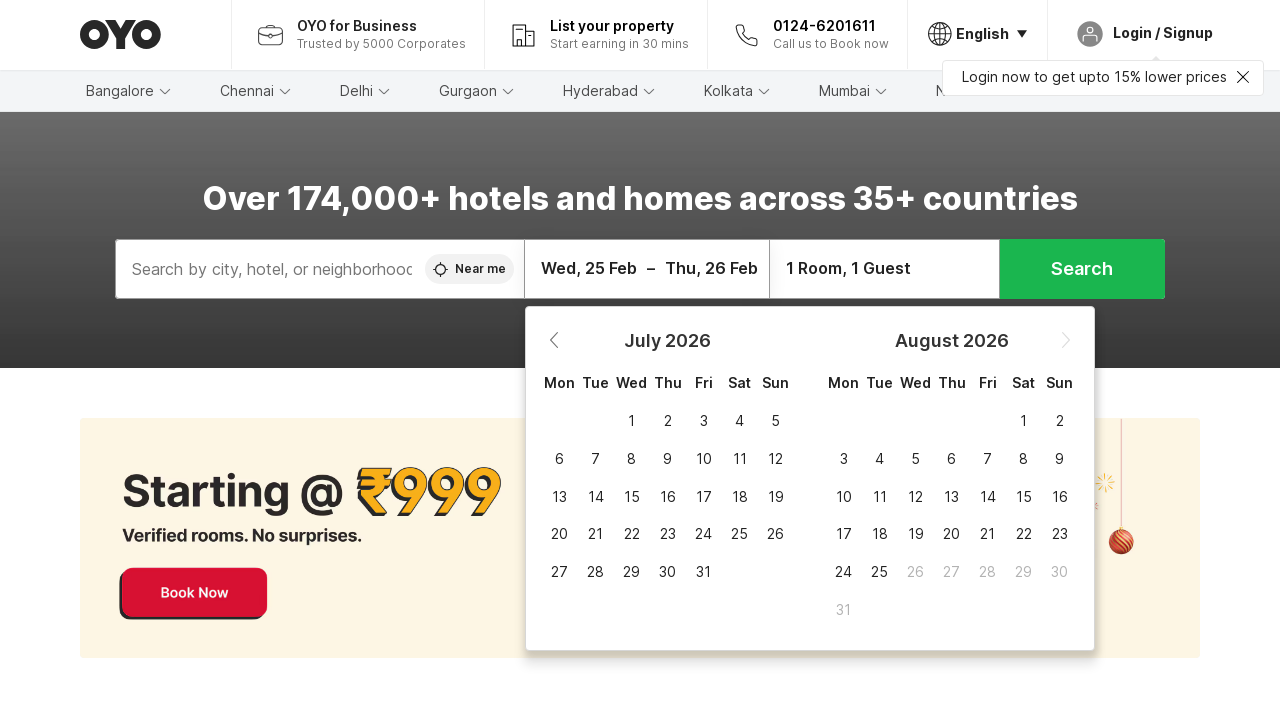

Navigated to next month in calendar at (1066, 340) on xpath=//div[contains(@class,'PaginationArrowIcon--next')]
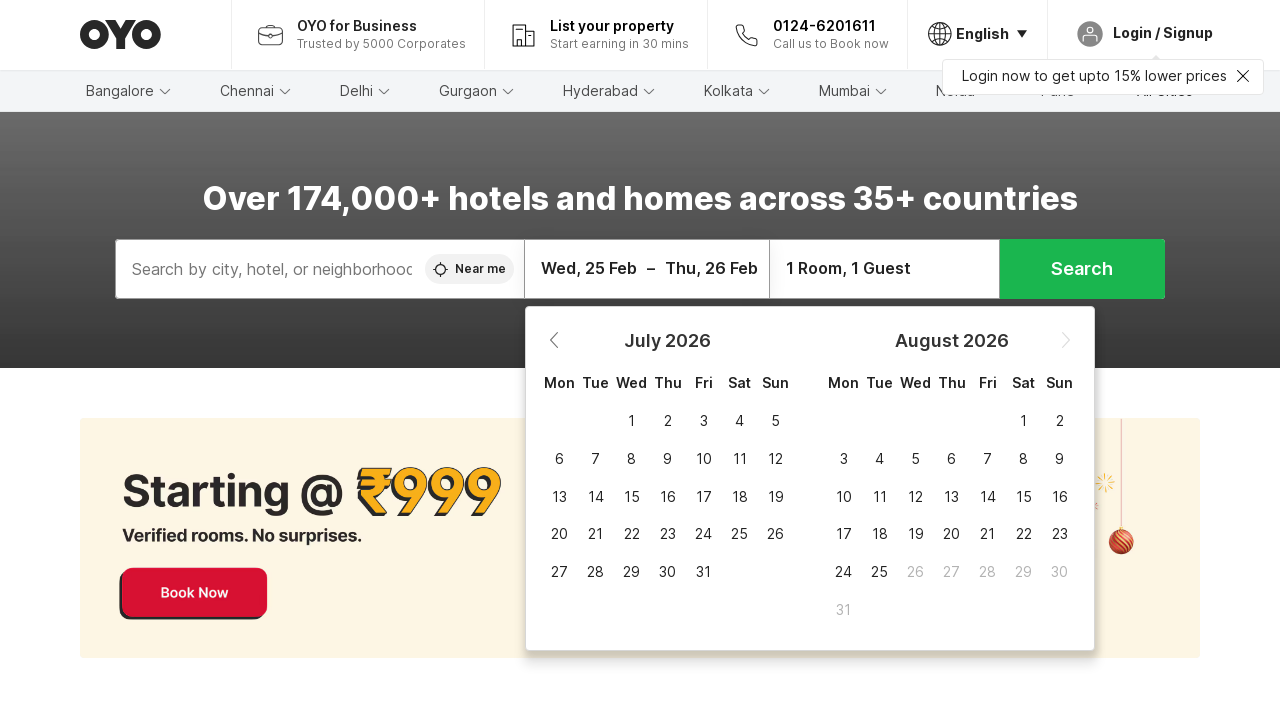

Navigated to next month in calendar at (1066, 340) on xpath=//div[contains(@class,'PaginationArrowIcon--next')]
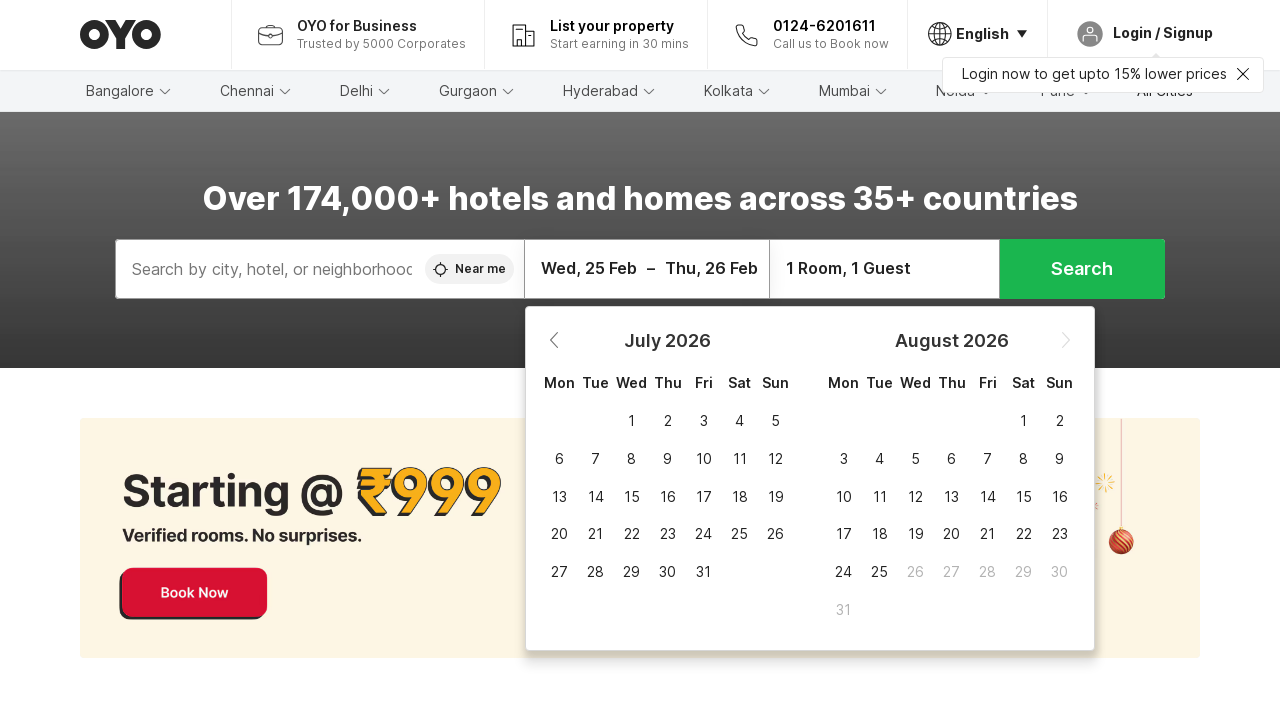

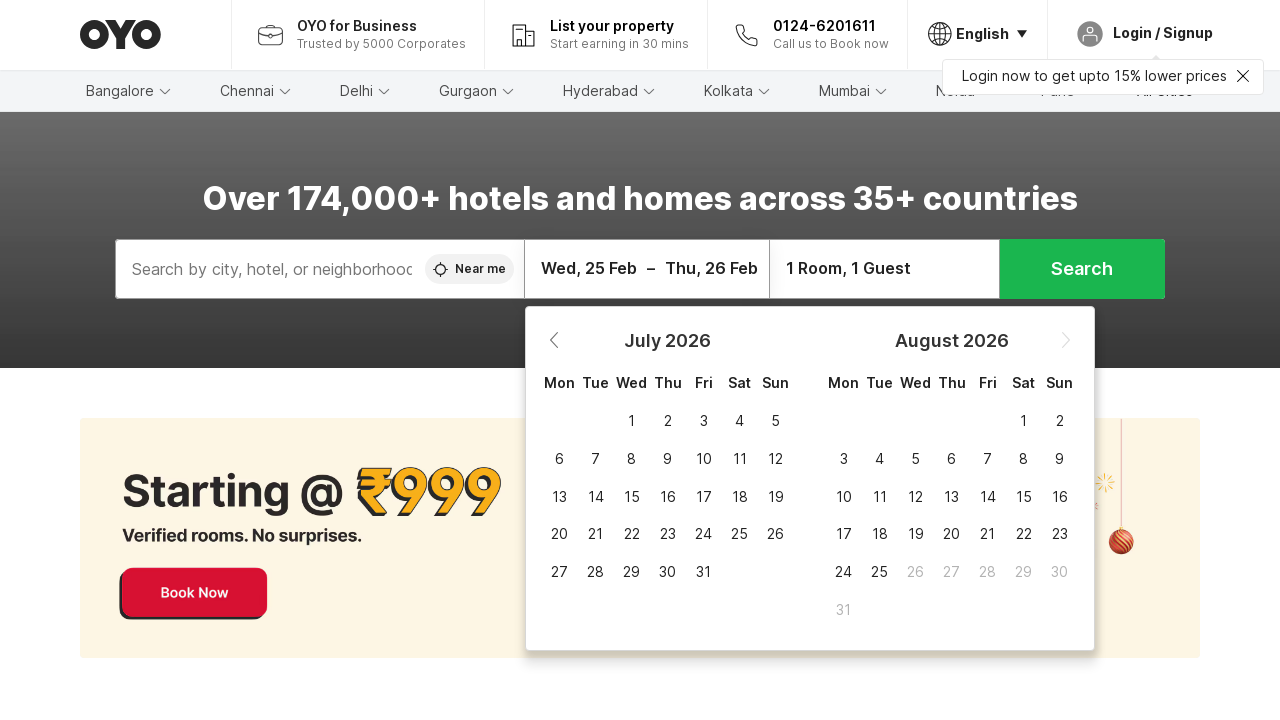